Tests alert handling by clicking a button that triggers a delayed alert and then accepting it

Starting URL: https://demoqa.com/alerts

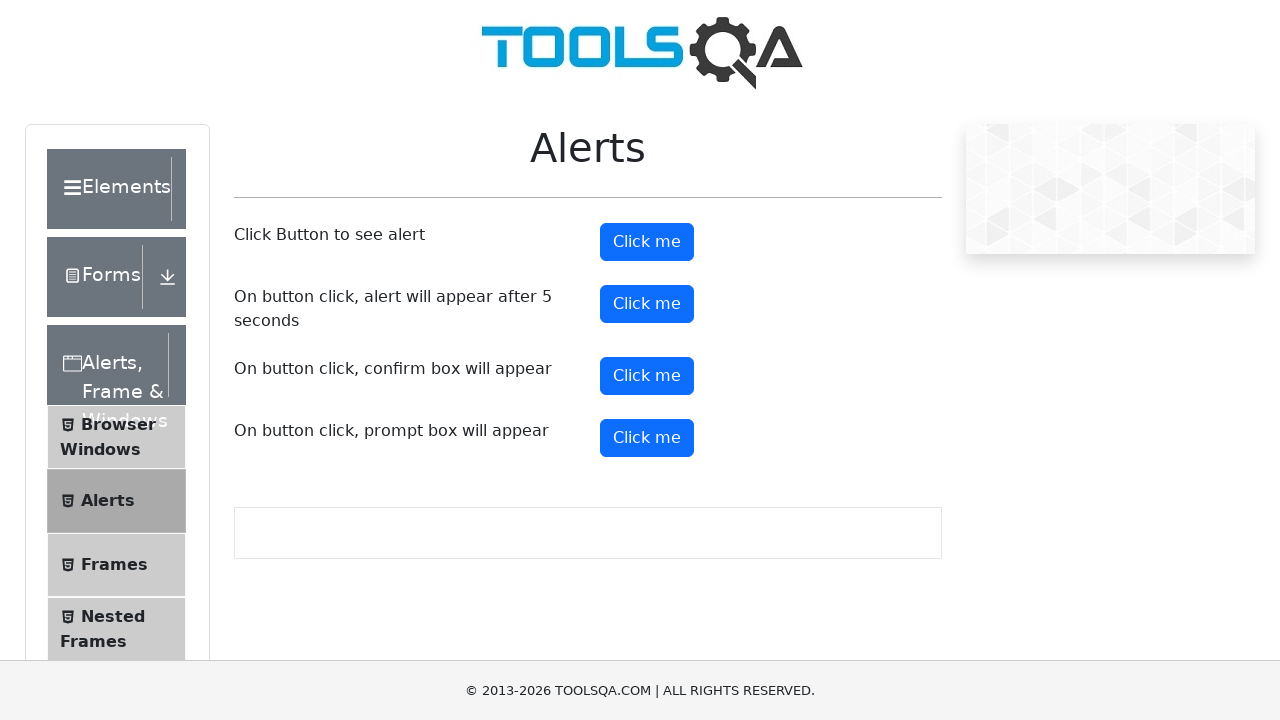

Clicked button to trigger delayed alert at (647, 304) on #timerAlertButton
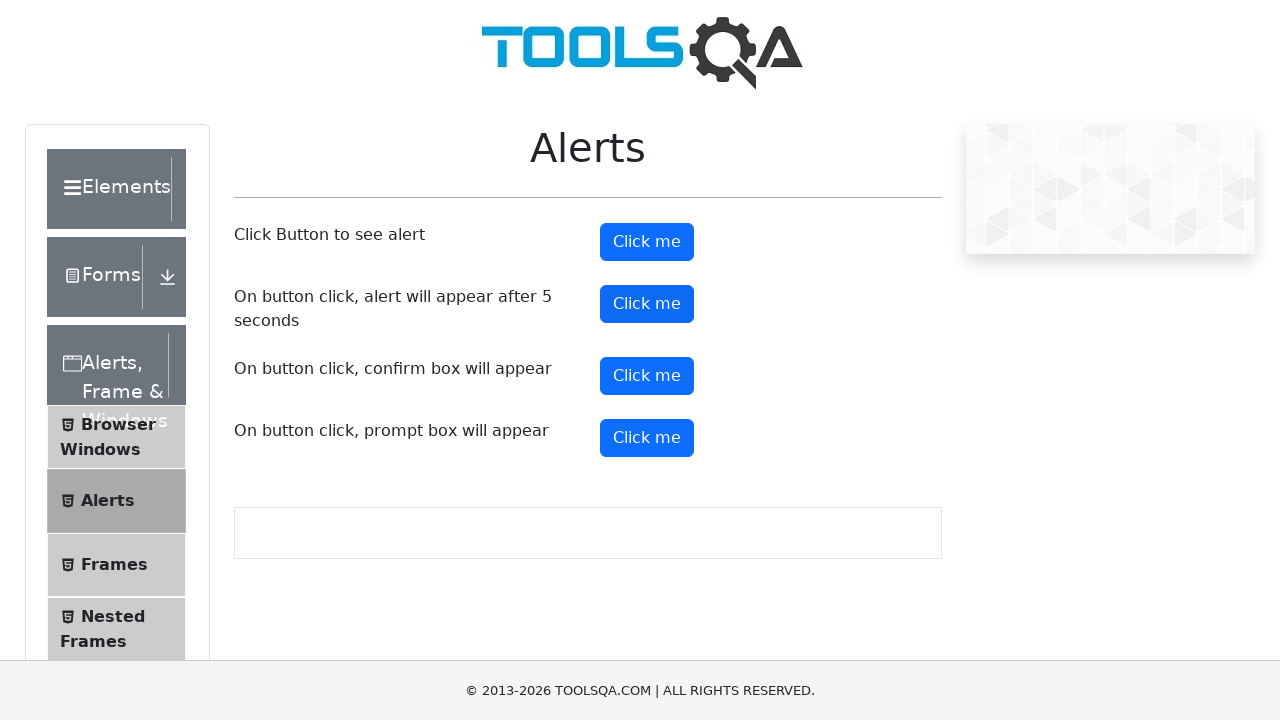

Waited 5.5 seconds for alert to appear
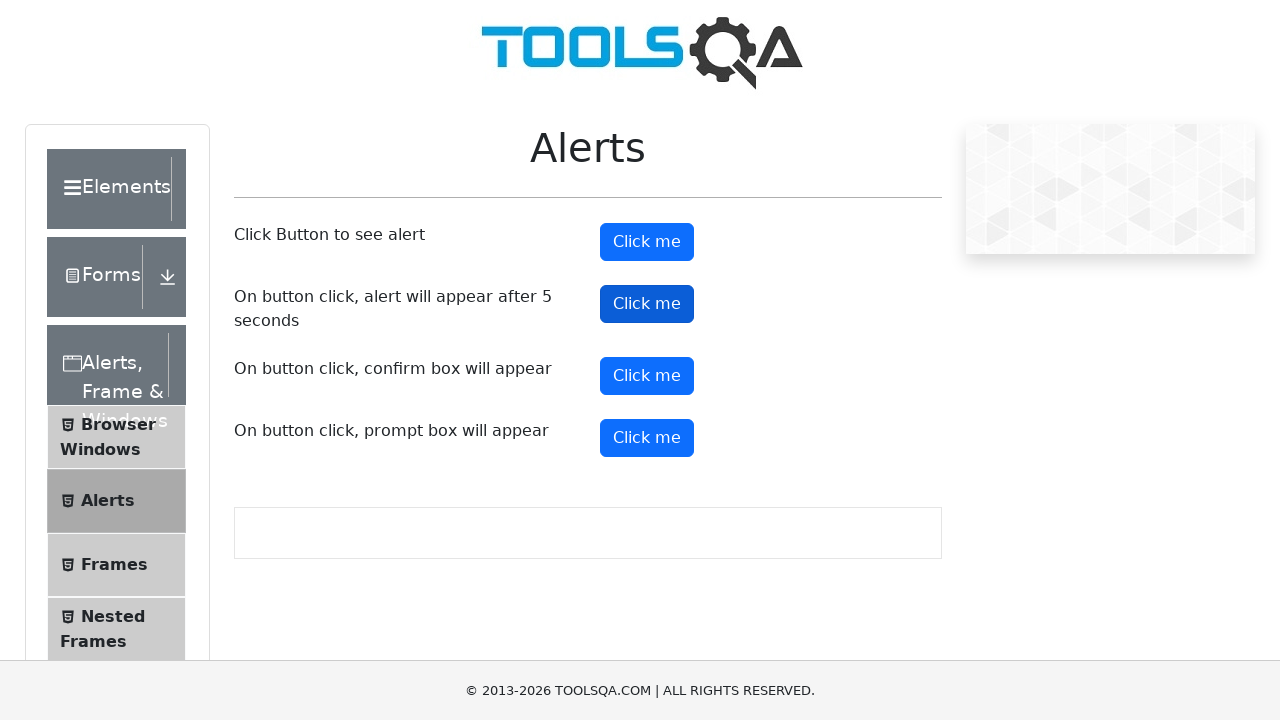

Set up dialog handler to accept alert
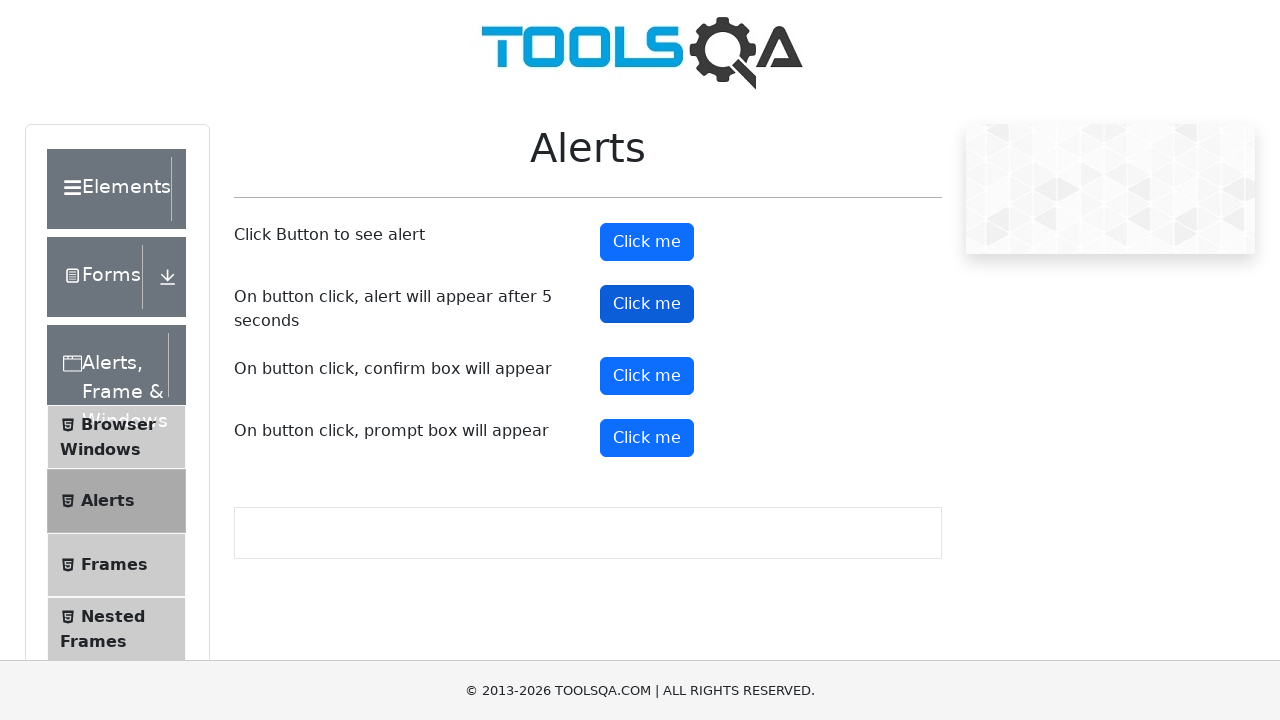

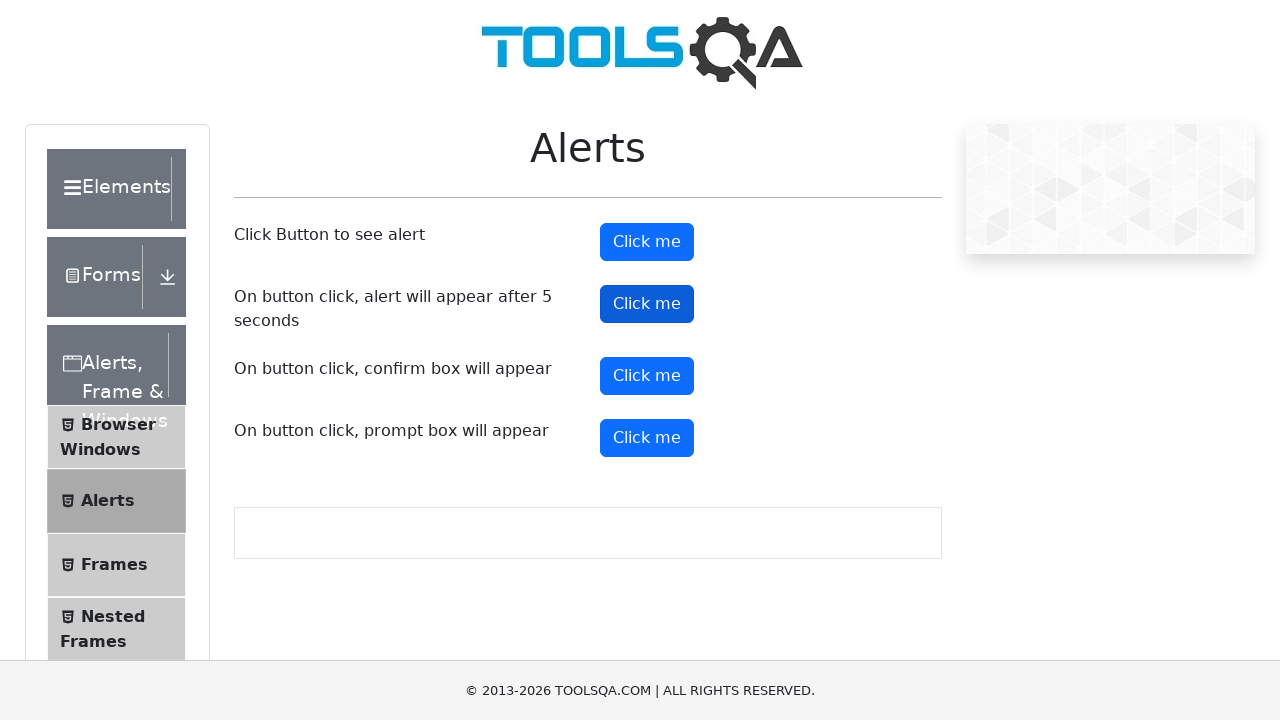